Tests various XPath selector techniques on a basic form page, including text matching, contains functions, and form input with email field.

Starting URL: https://automationfc.github.io/basic-form/

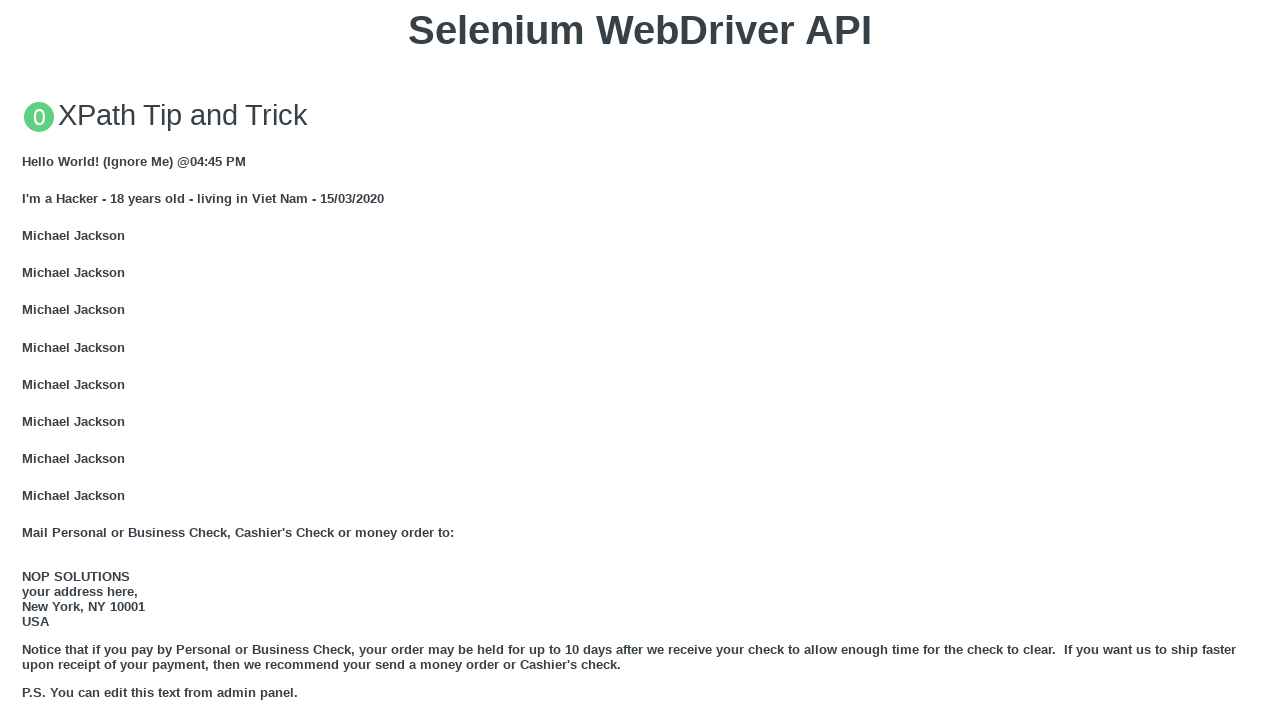

Waited for and verified element with text 'Michael Jackson' is visible
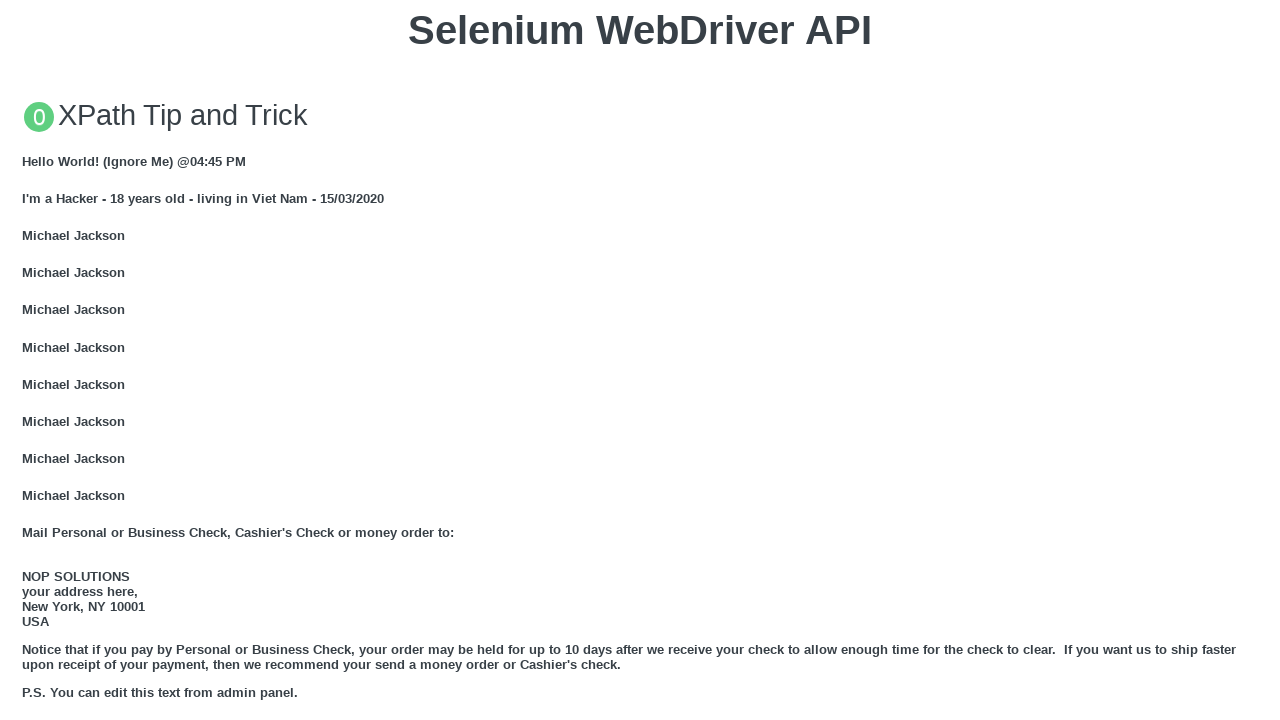

Waited for and verified paragraph containing 'Mail Personal or Business Check' is visible
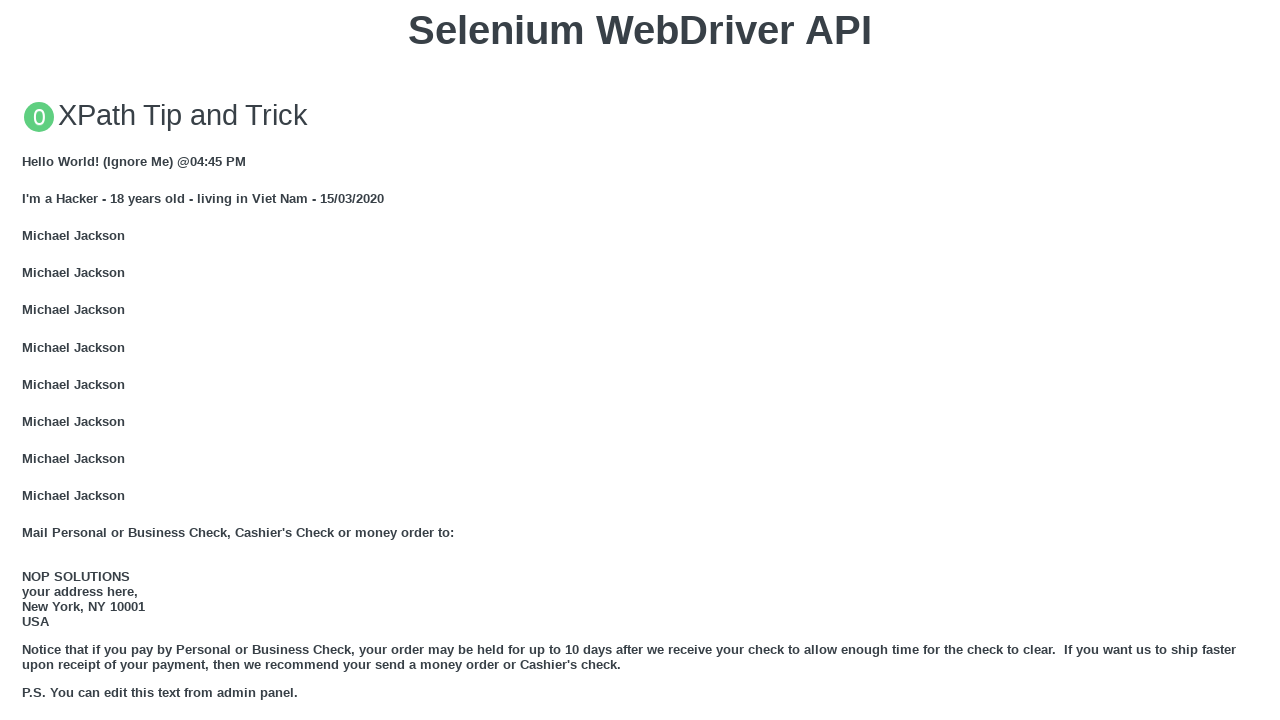

Waited for nested h5 element with id 'nested' to load
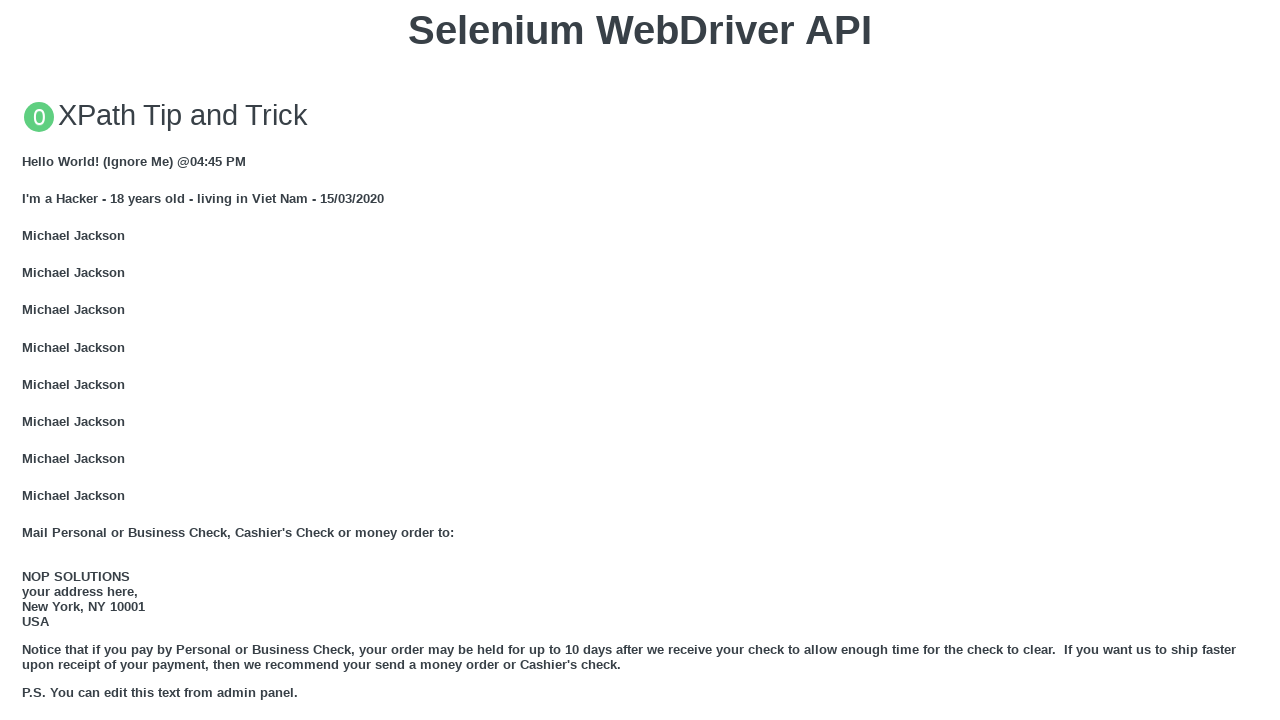

Filled email field with 'phungthilien@gmail.com' on input[type='email']#email
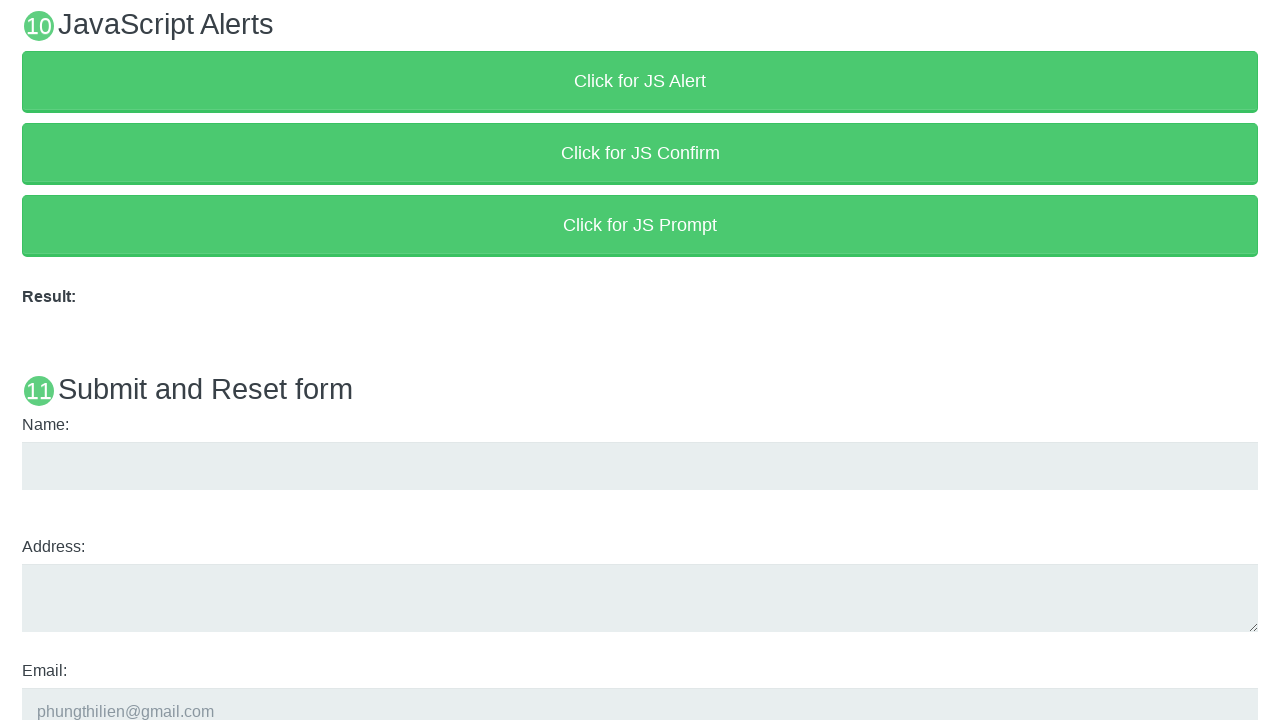

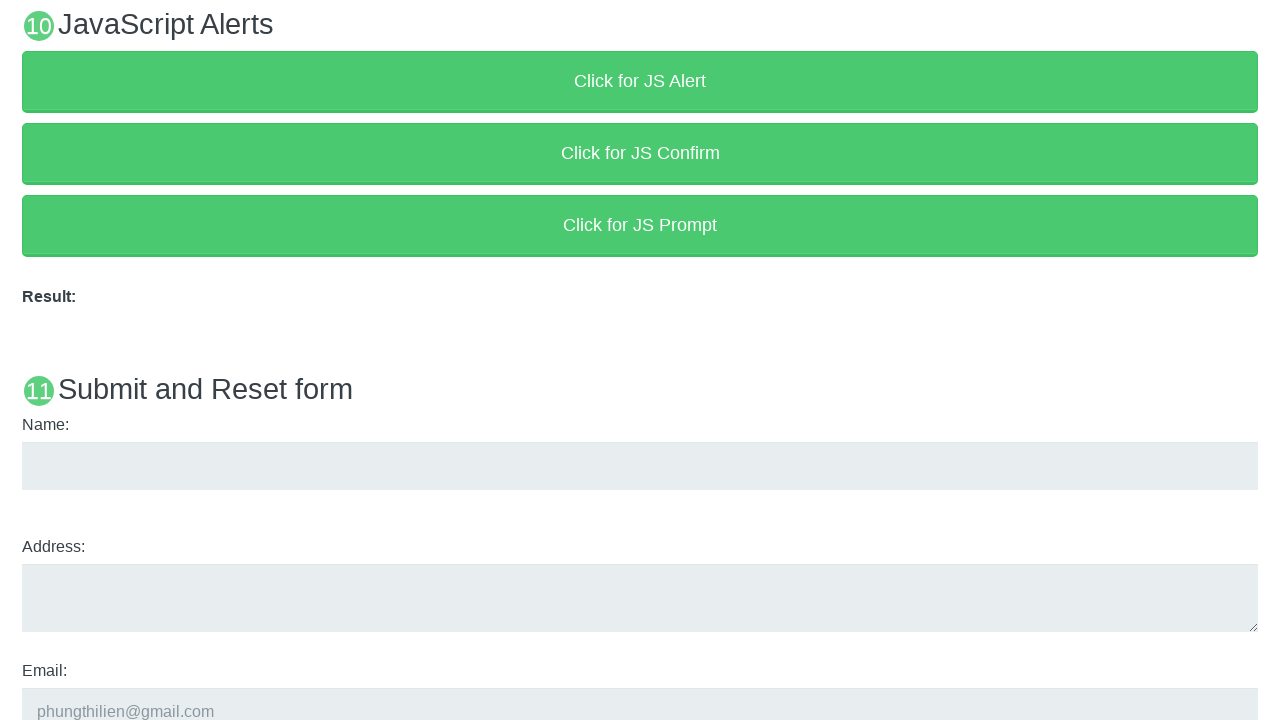